Navigates to the LMS site and clicks on the My Account menu item to verify the account page loads correctly

Starting URL: https://alchemy.hguy.co/lms

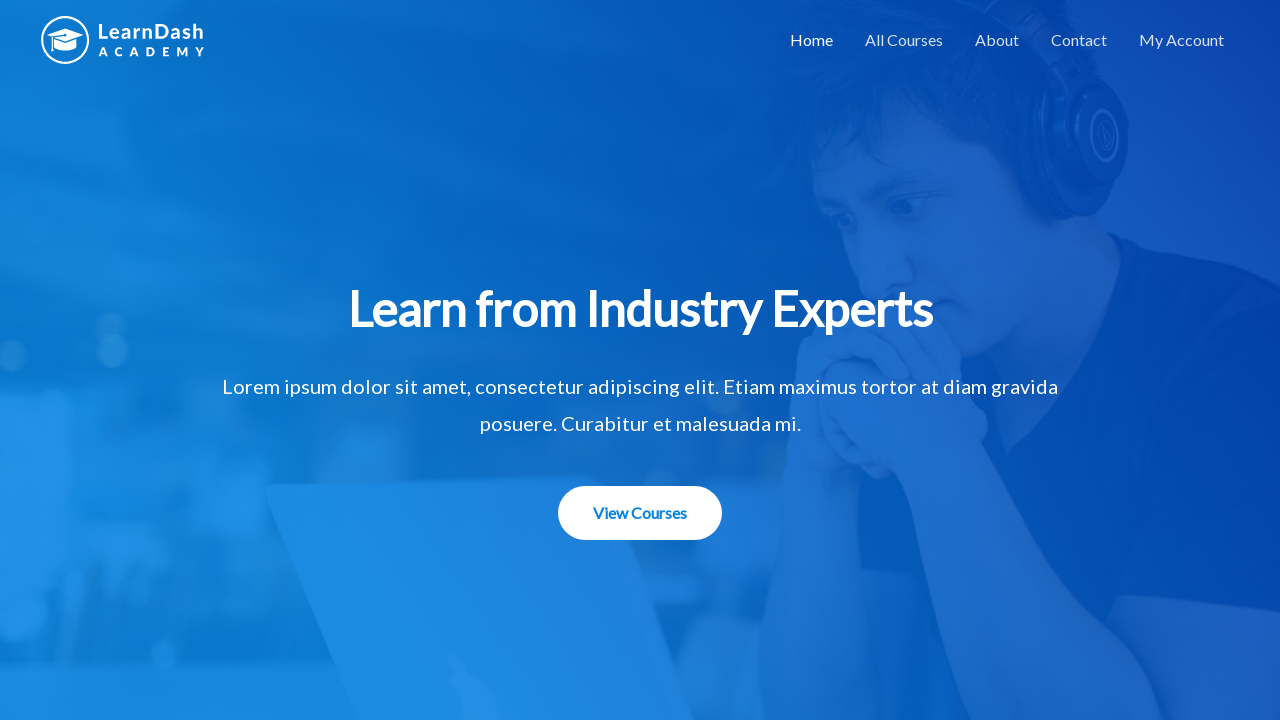

Clicked on My Account menu item at (1182, 40) on xpath=//li[@id='menu-item-1507']/a
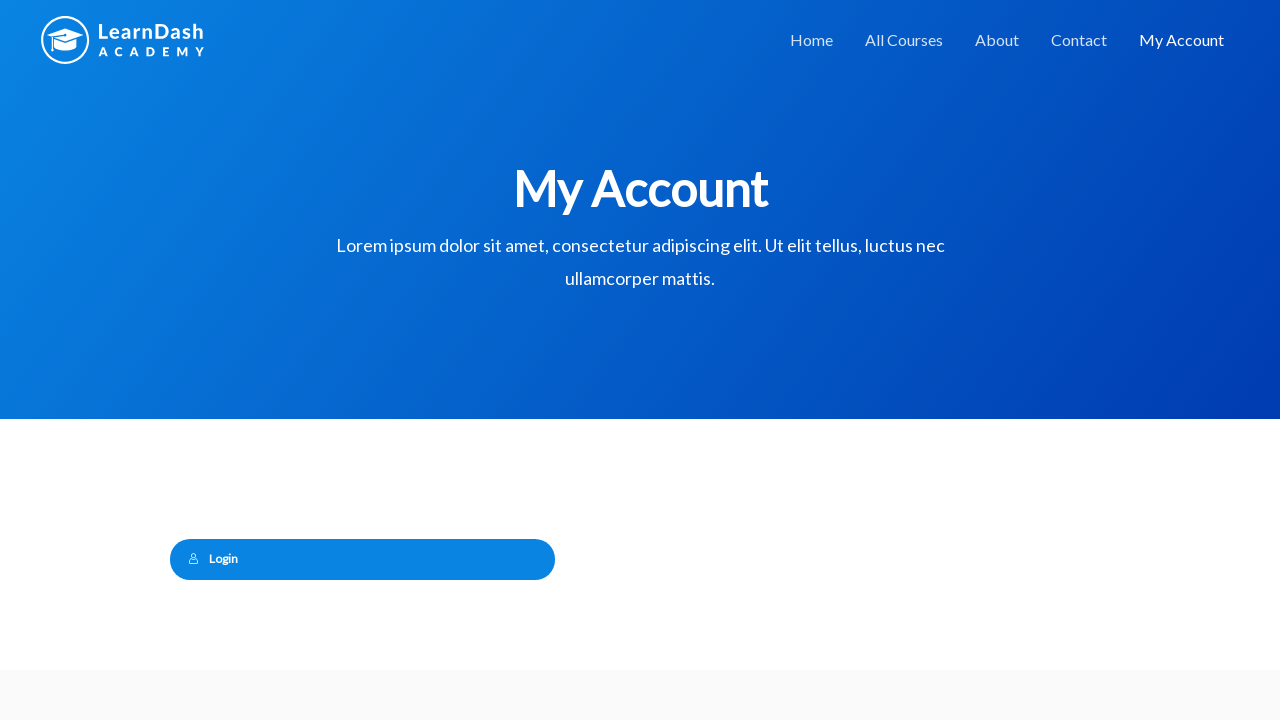

Account page DOM loaded
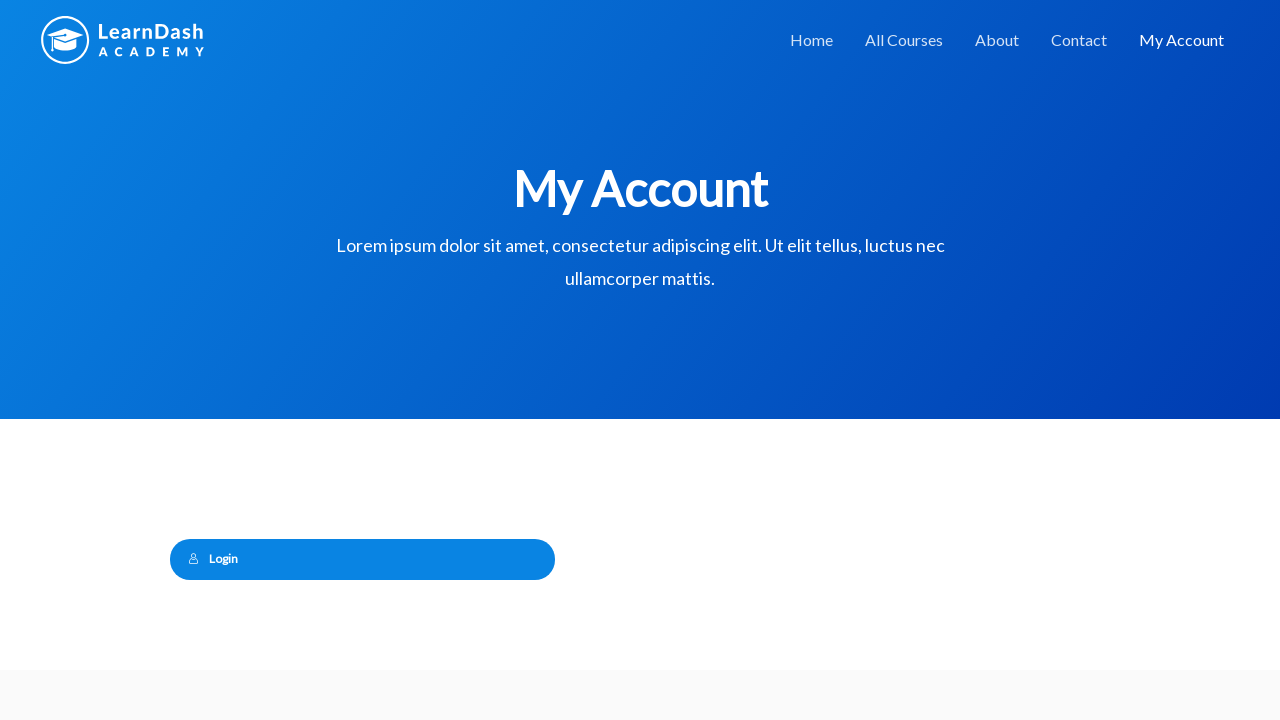

Verified page title is 'My Account – Alchemy LMS'
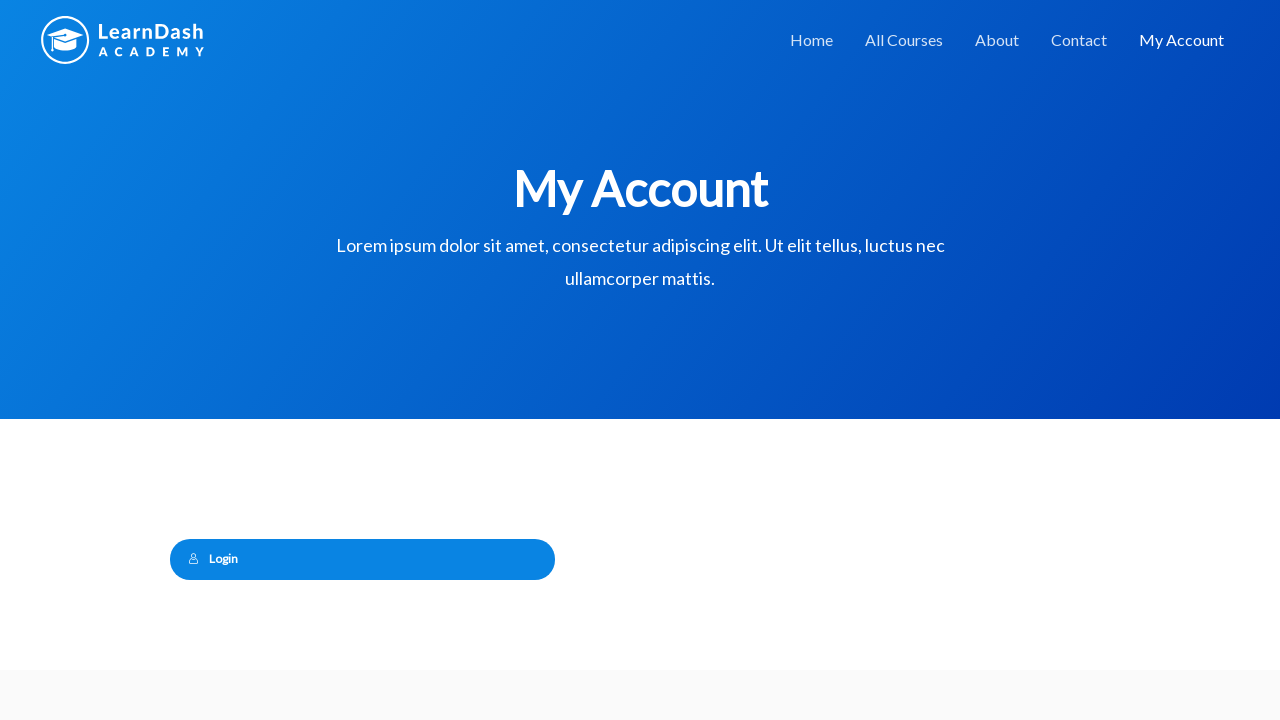

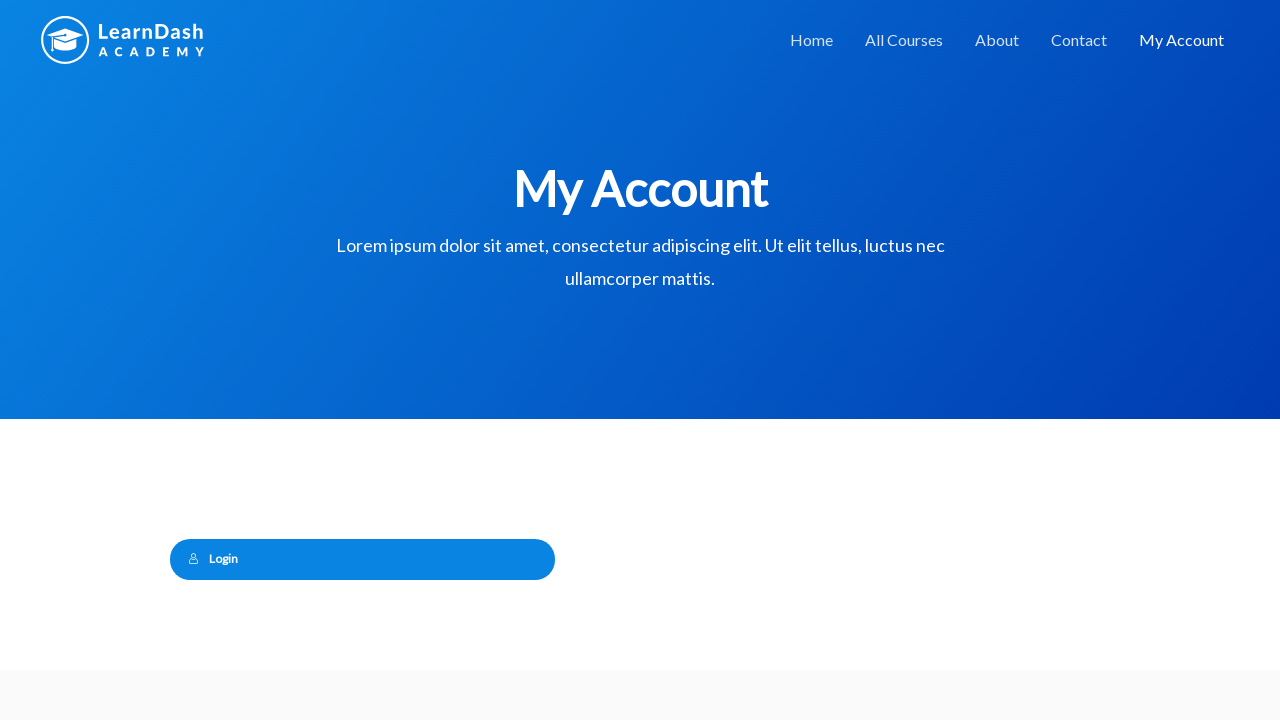